Tests the search functionality on Gepur e-commerce site by entering special characters (@№%#$!) and verifying that a "not found" message is displayed correctly.

Starting URL: https://gepur.com/uk

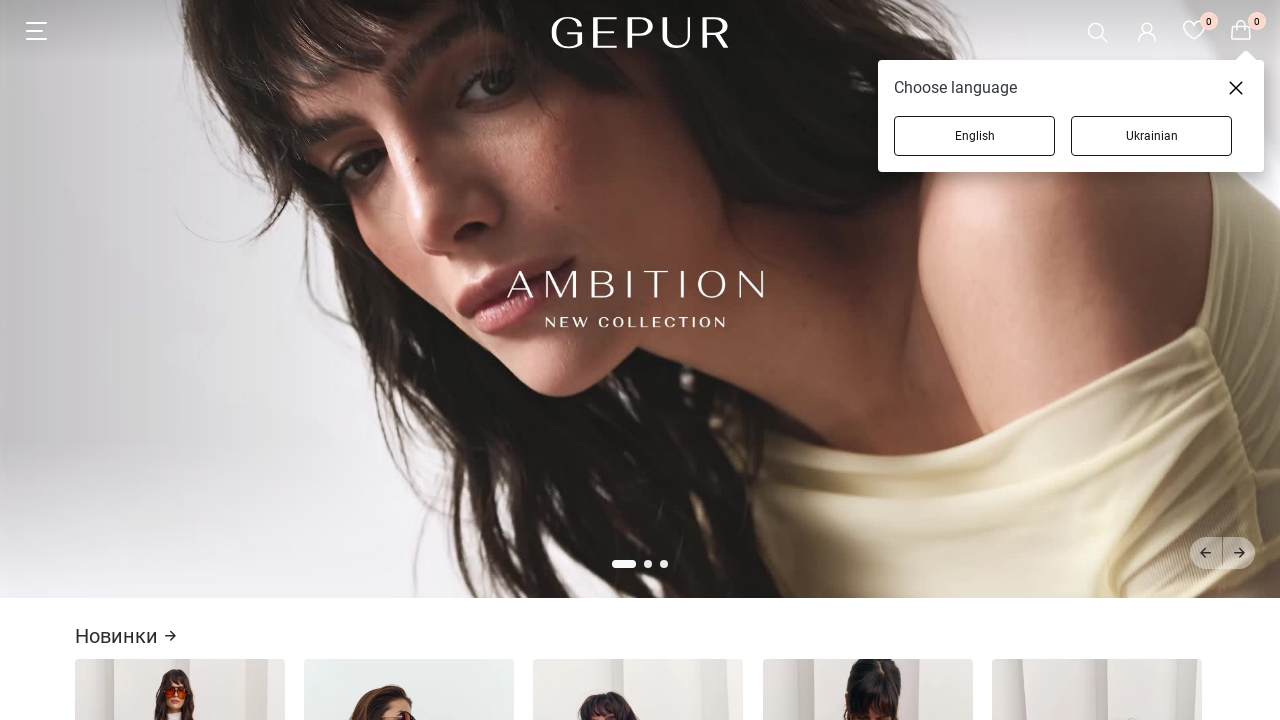

Clicked search icon to open search modal at (1098, 32) on xpath=//div[@class='styles_search__3RqsL']
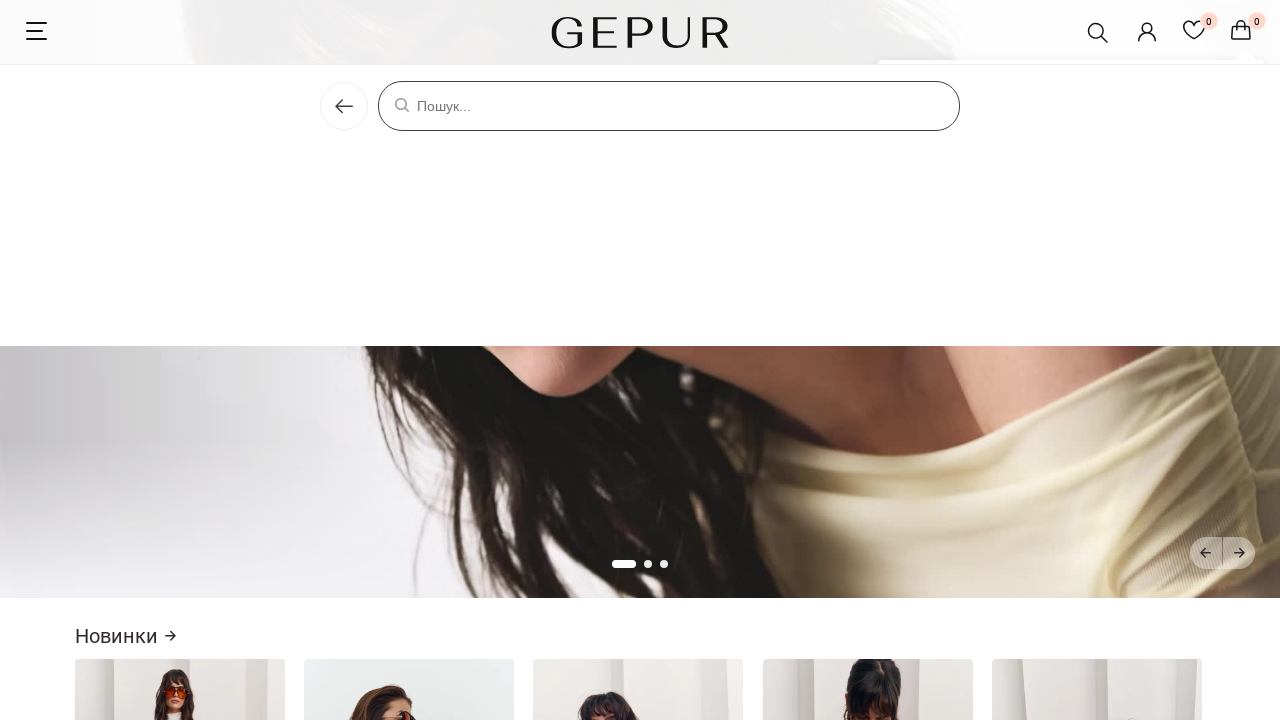

Search modal is now visible
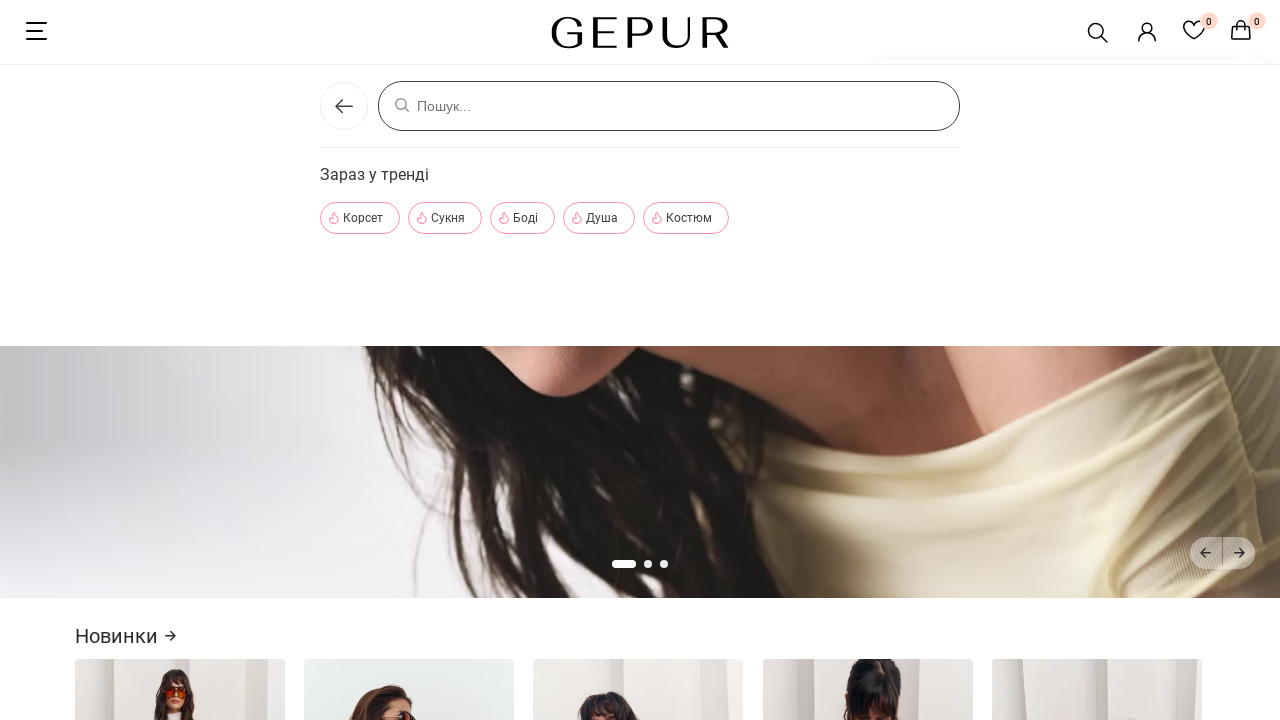

Filled search field with special characters '@№%#$!' on xpath=//input[@type='search']
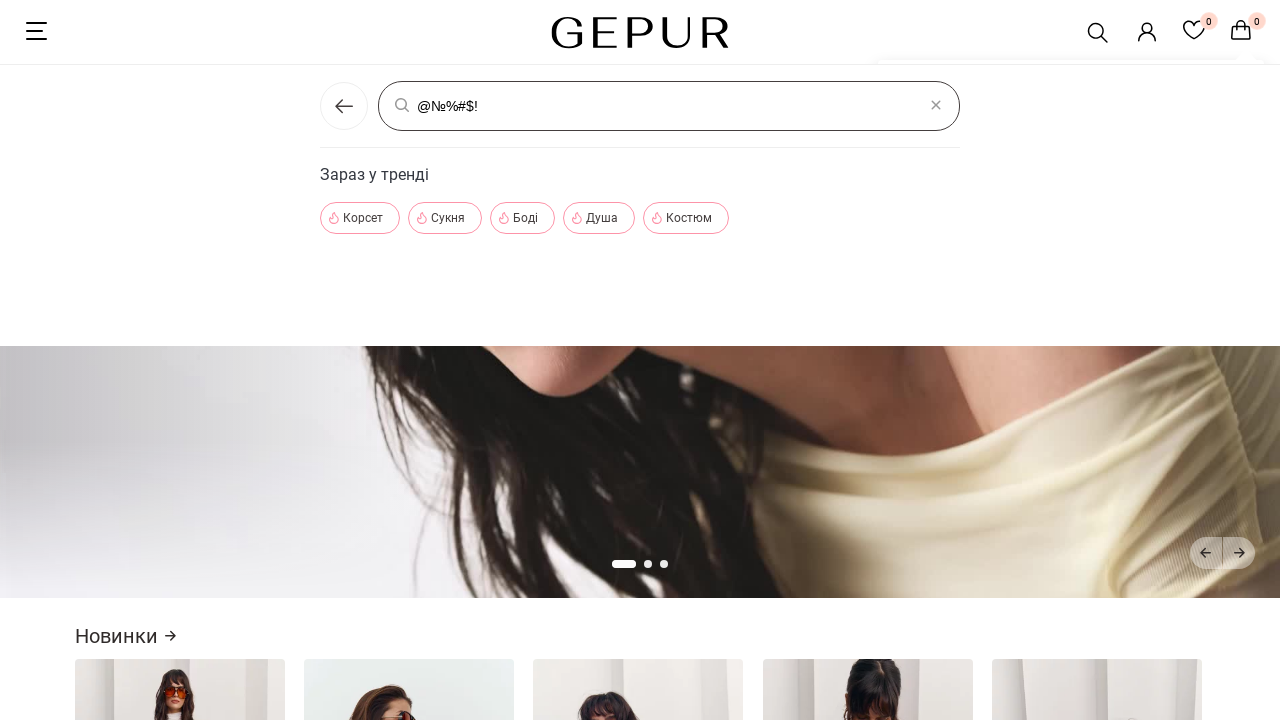

Clicked submit button to search for special characters at (402, 105) on xpath=//button[@type='submit']
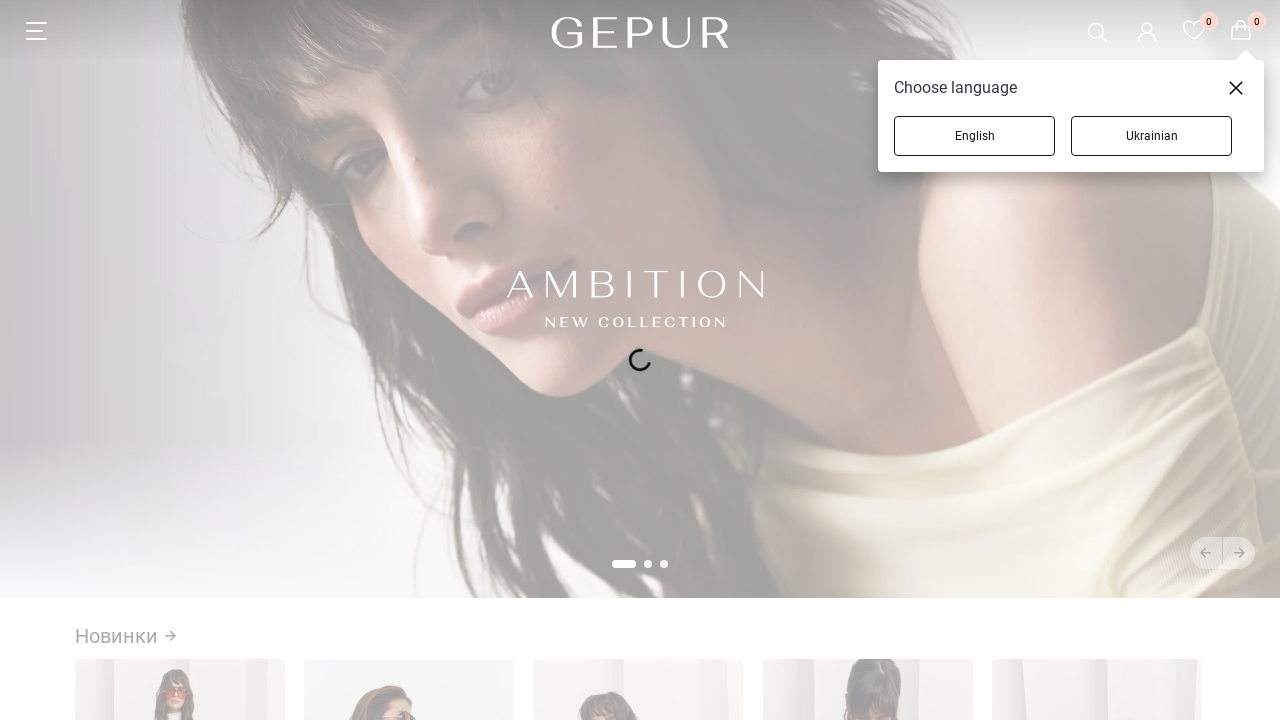

Verified 'not found' message is displayed for special character search
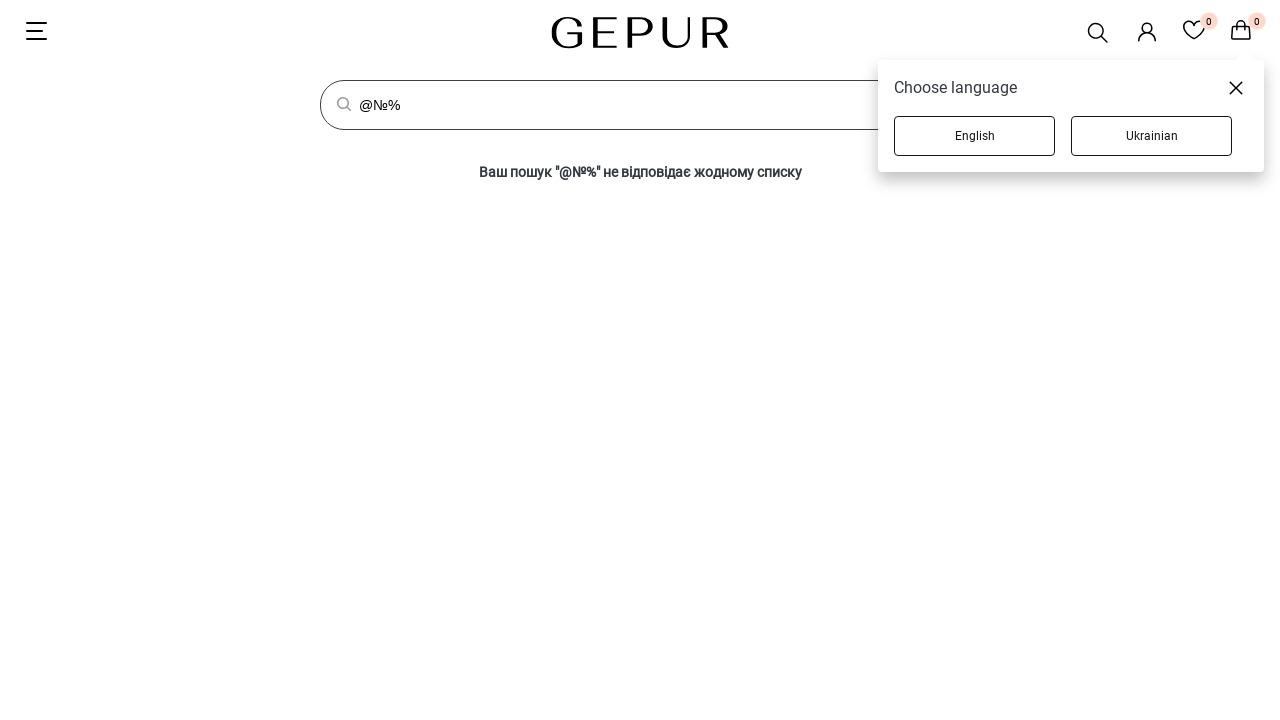

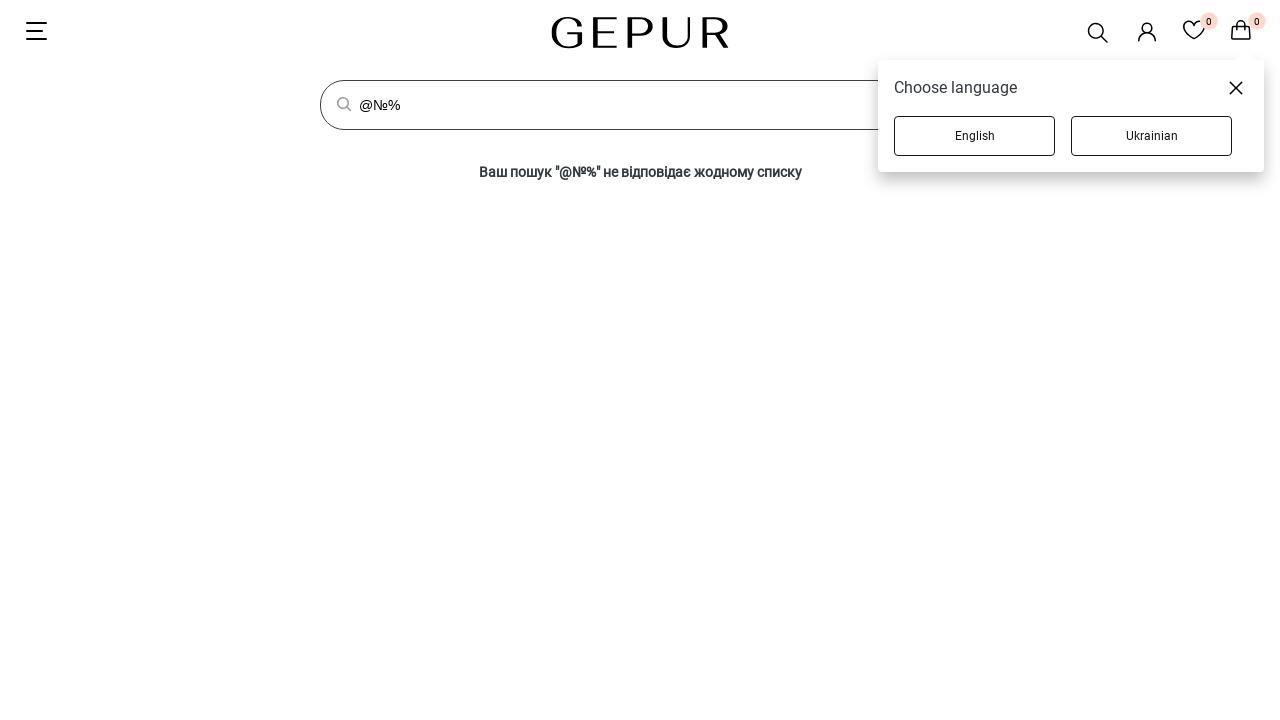